Tests removing console message handler by clicking console log button after handler removal

Starting URL: https://www.selenium.dev/selenium/web/bidi/logEntryAdded.html

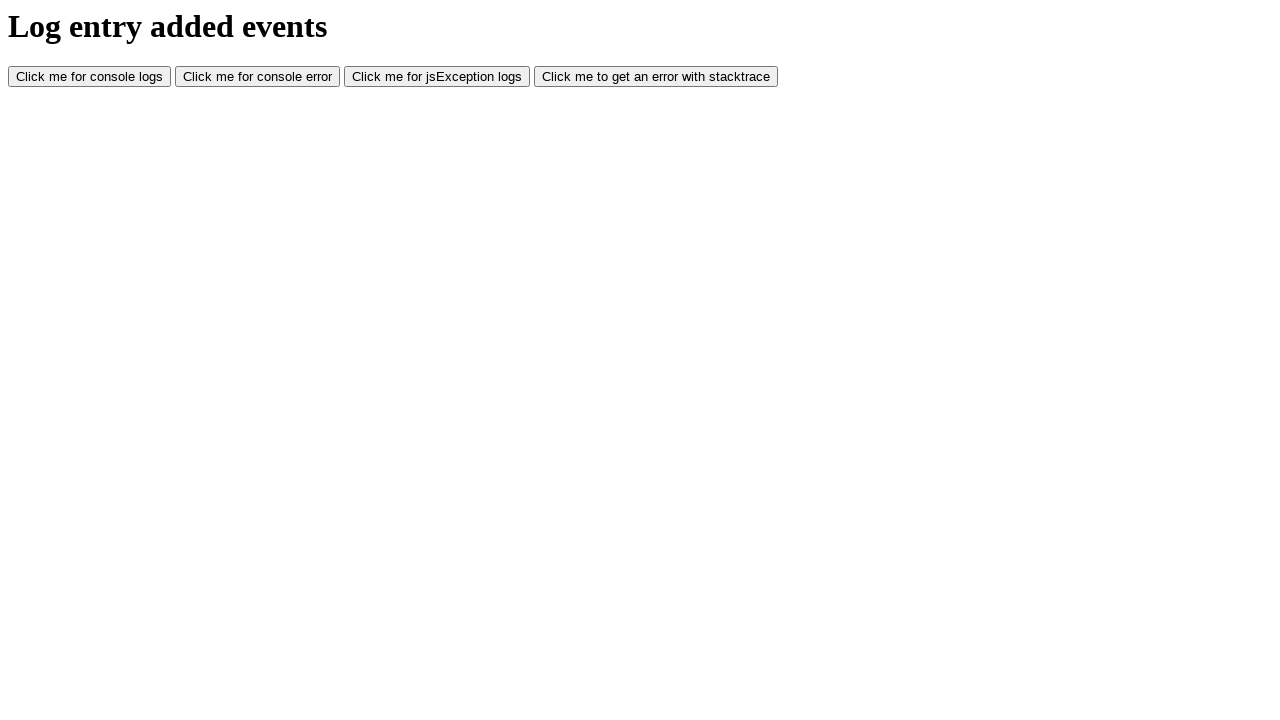

Clicked console log button after handler removal at (90, 77) on #consoleLog
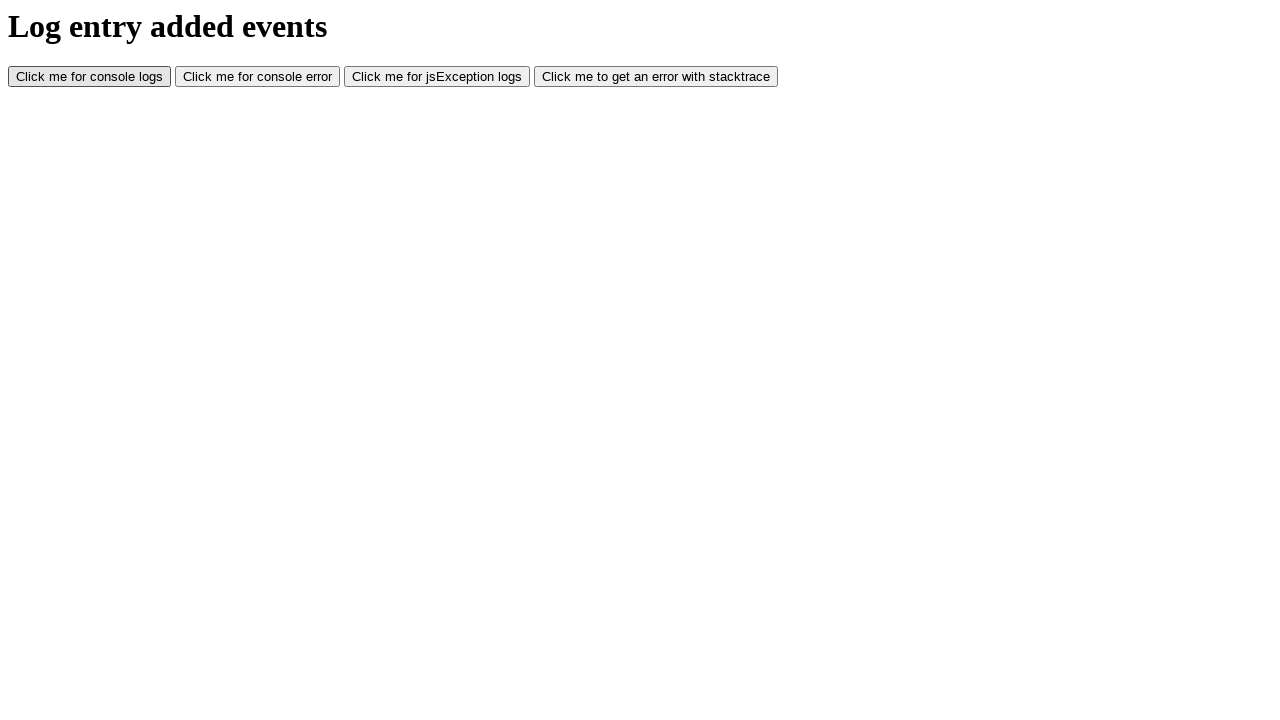

Waited for action to complete
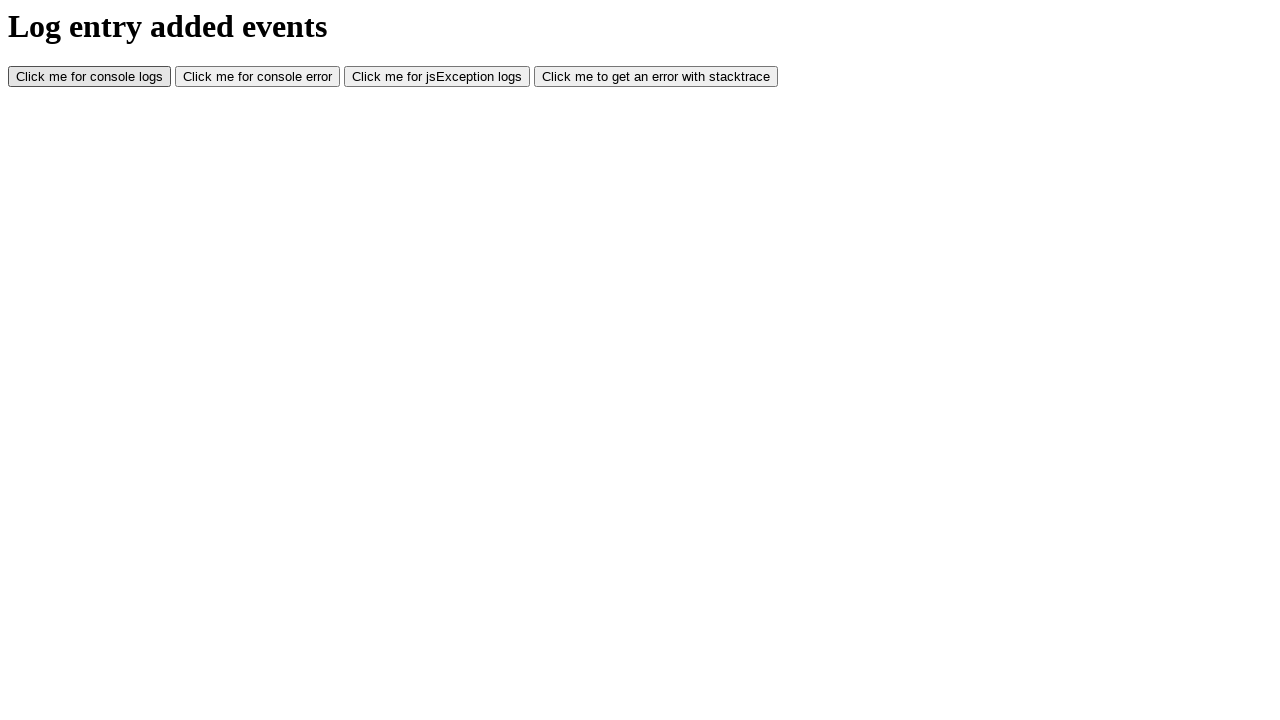

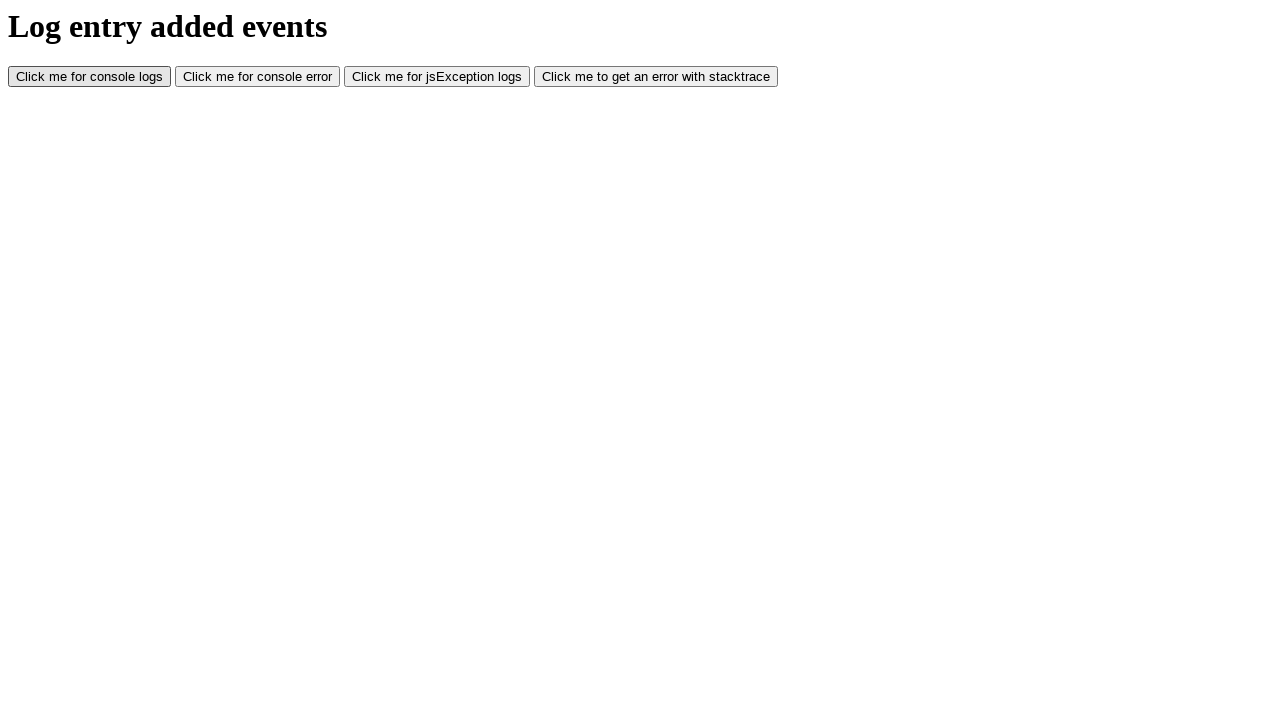